Tests the sorting functionality of the Live Crypto Prices table by clicking the "1h" column header and verifying the table data is sorted in descending order.

Starting URL: https://www.livecoinwatch.com/

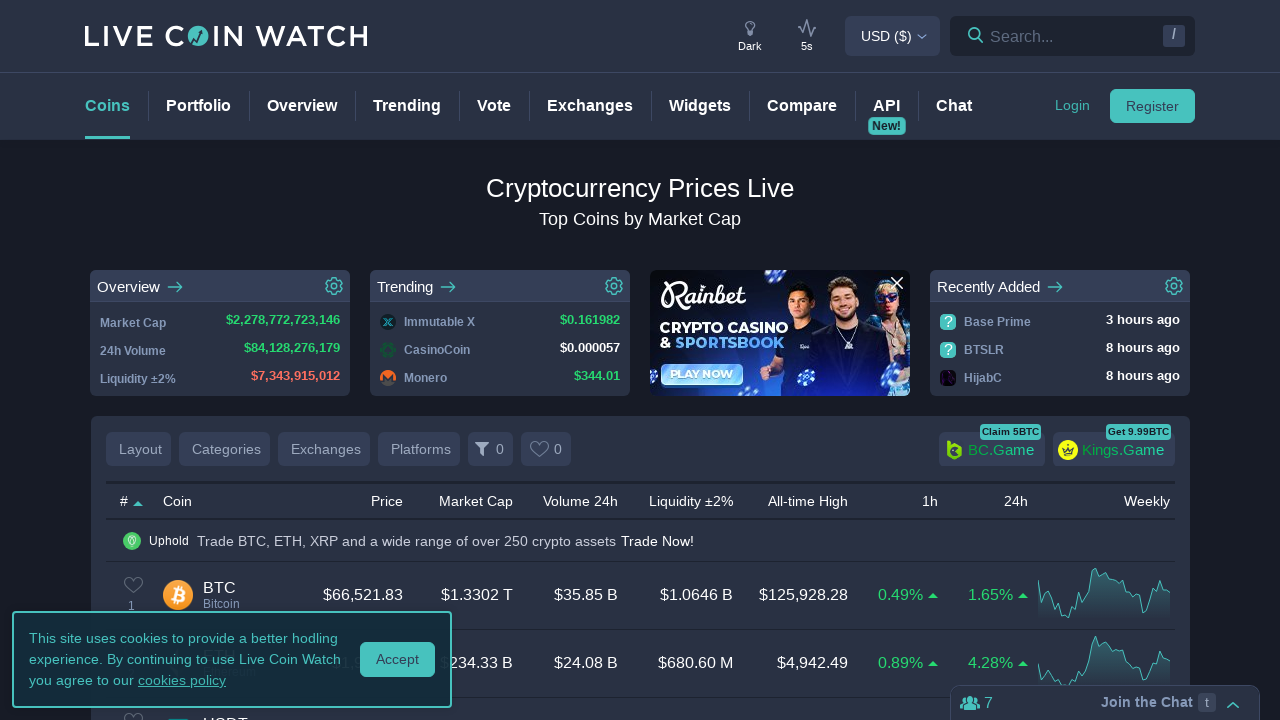

Reloaded the page to ensure fresh crypto price data
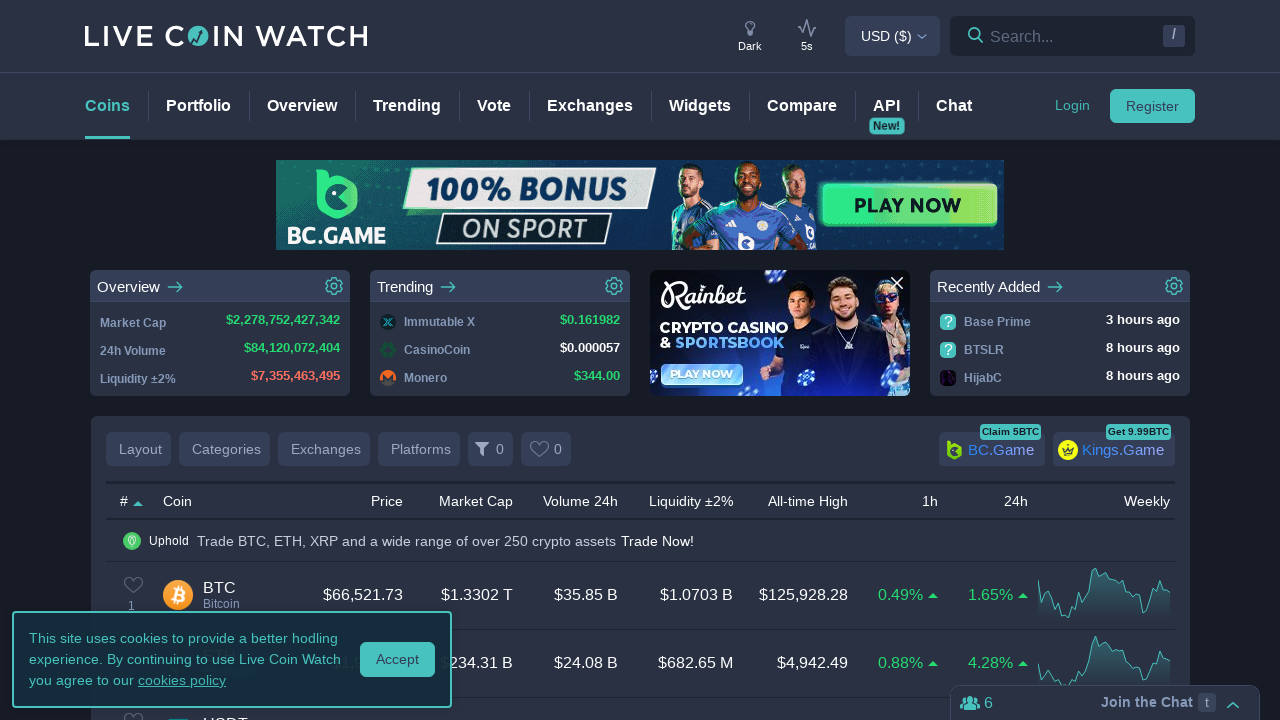

Live Crypto Prices table loaded successfully
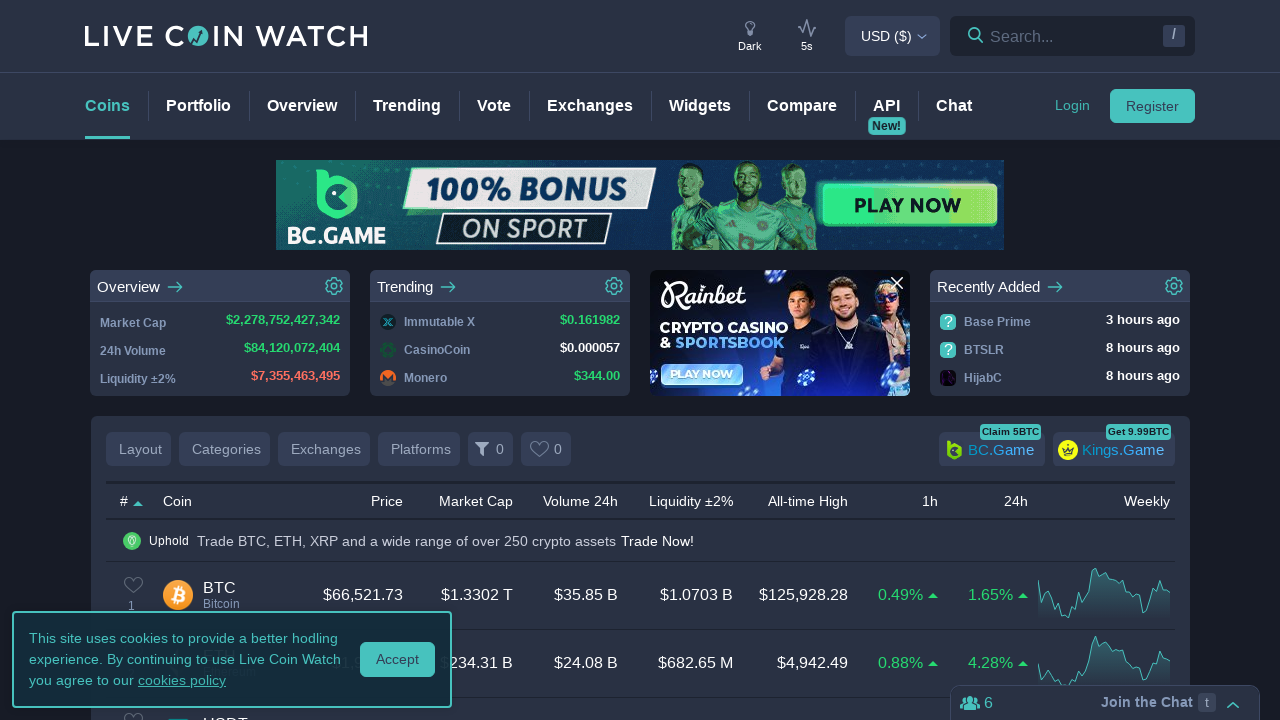

Clicked the '1h' column header to initiate sorting at (930, 501) on (//span[.='1h'])[1]
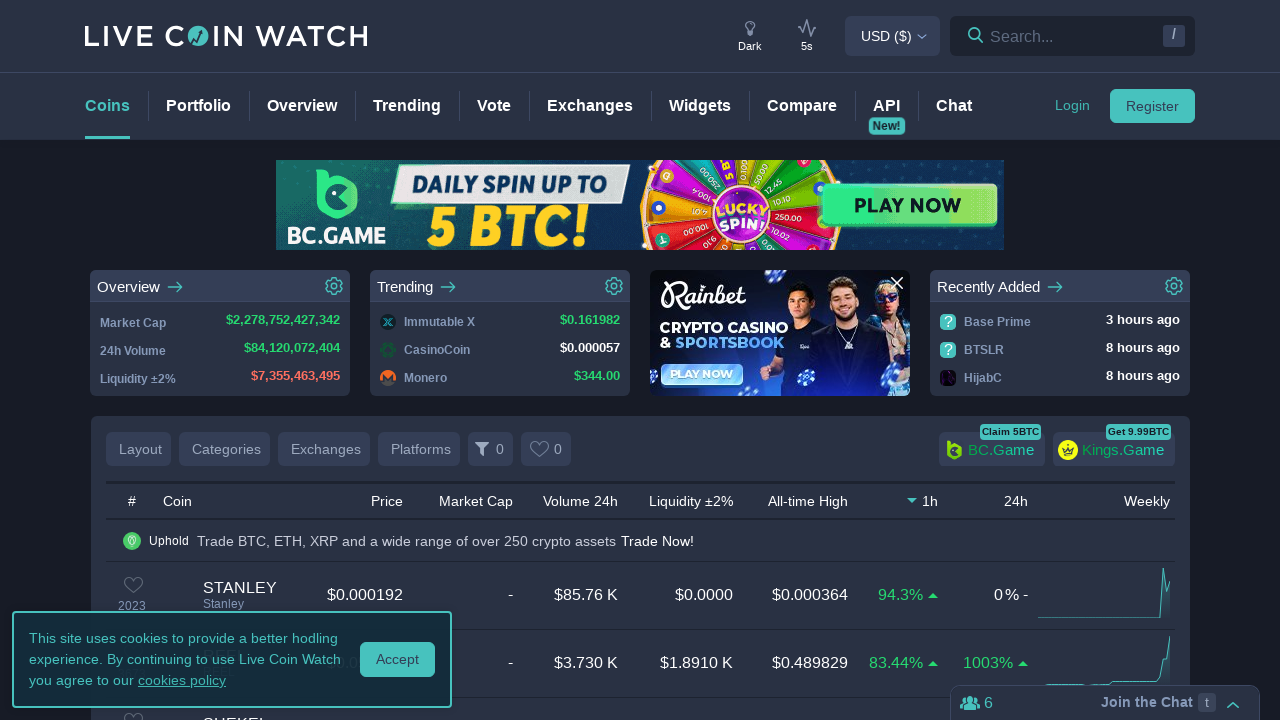

Waited for the table to re-sort after clicking the column header
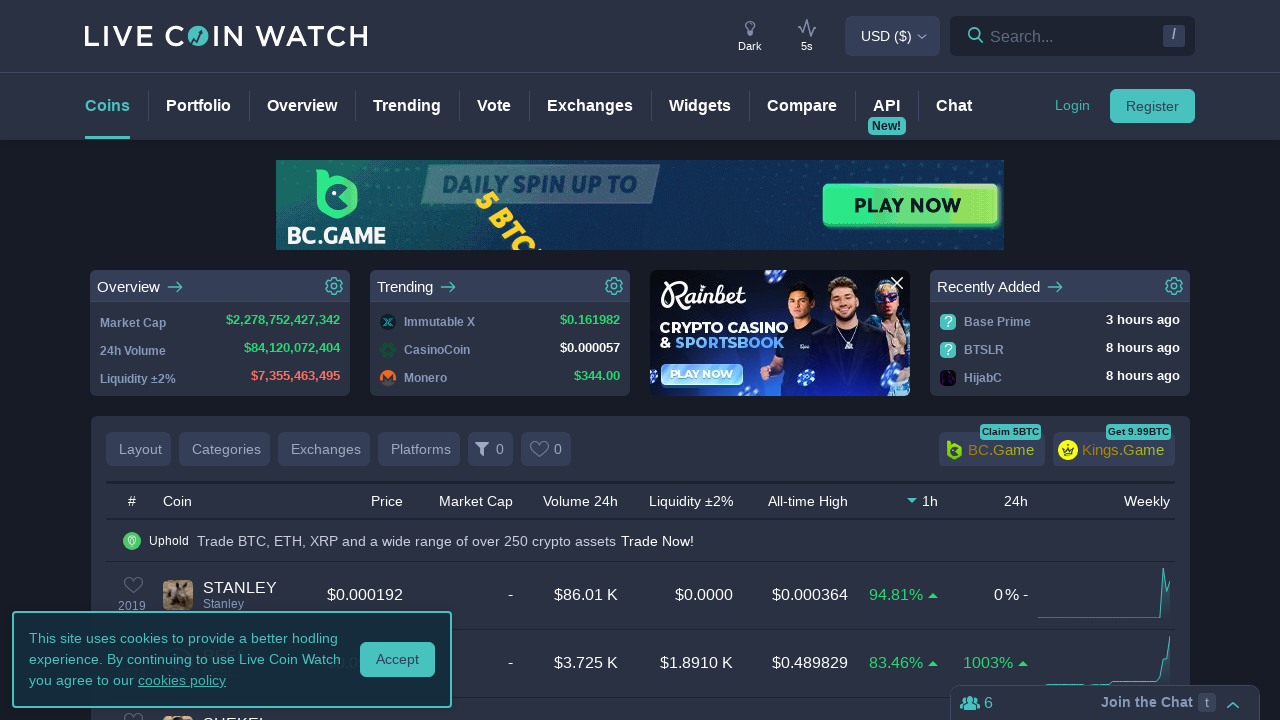

Located all cells in the 1h column (column 8) for verification
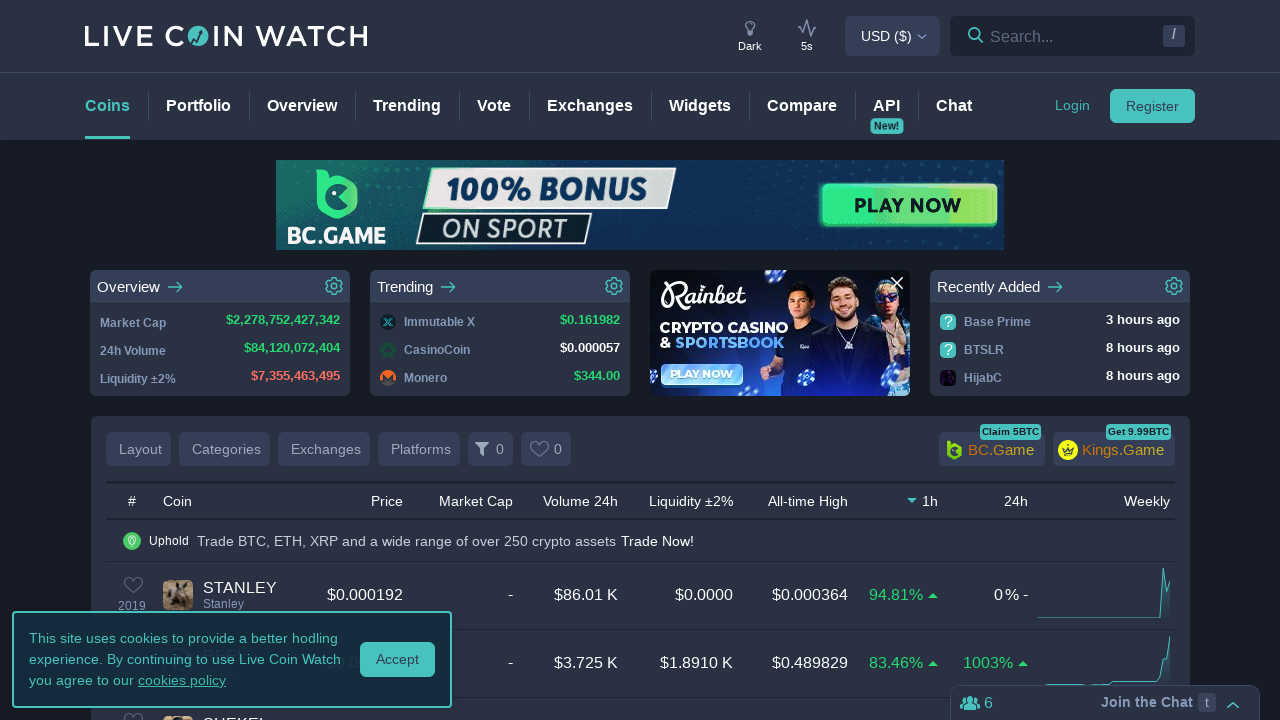

Confirmed that the first column cell is visible
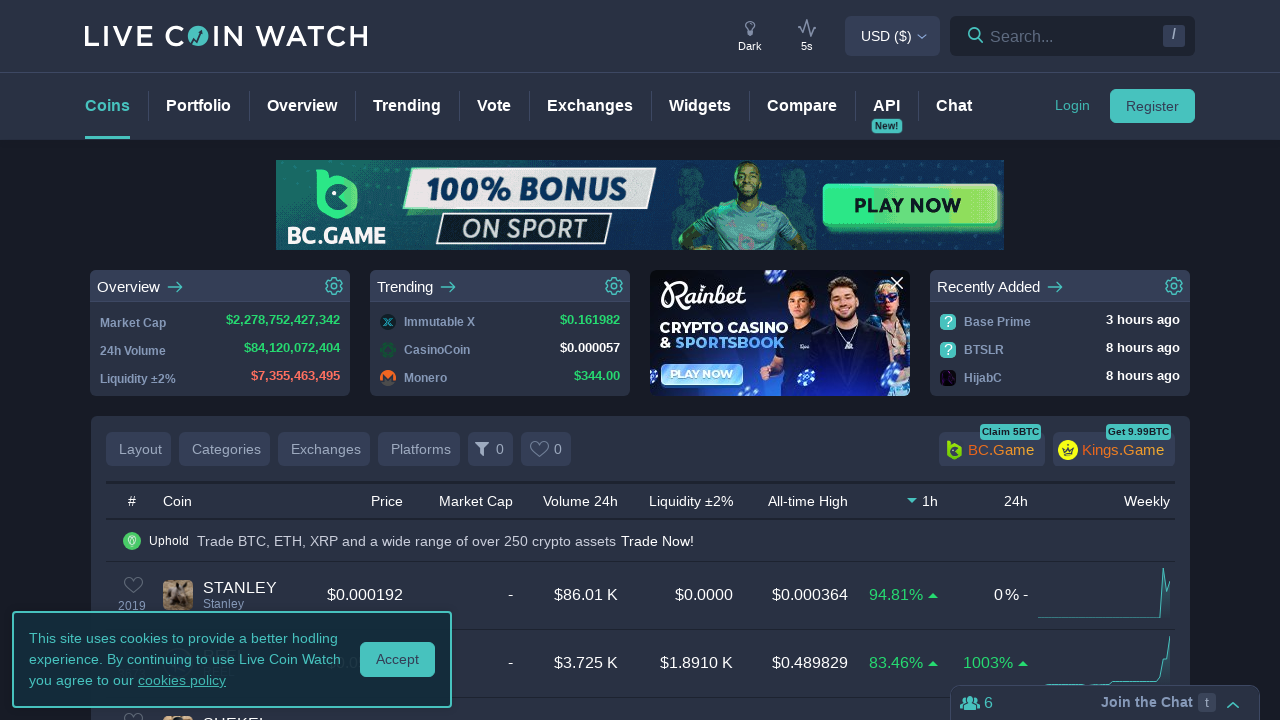

Extracted text values from all cells in the 1h column
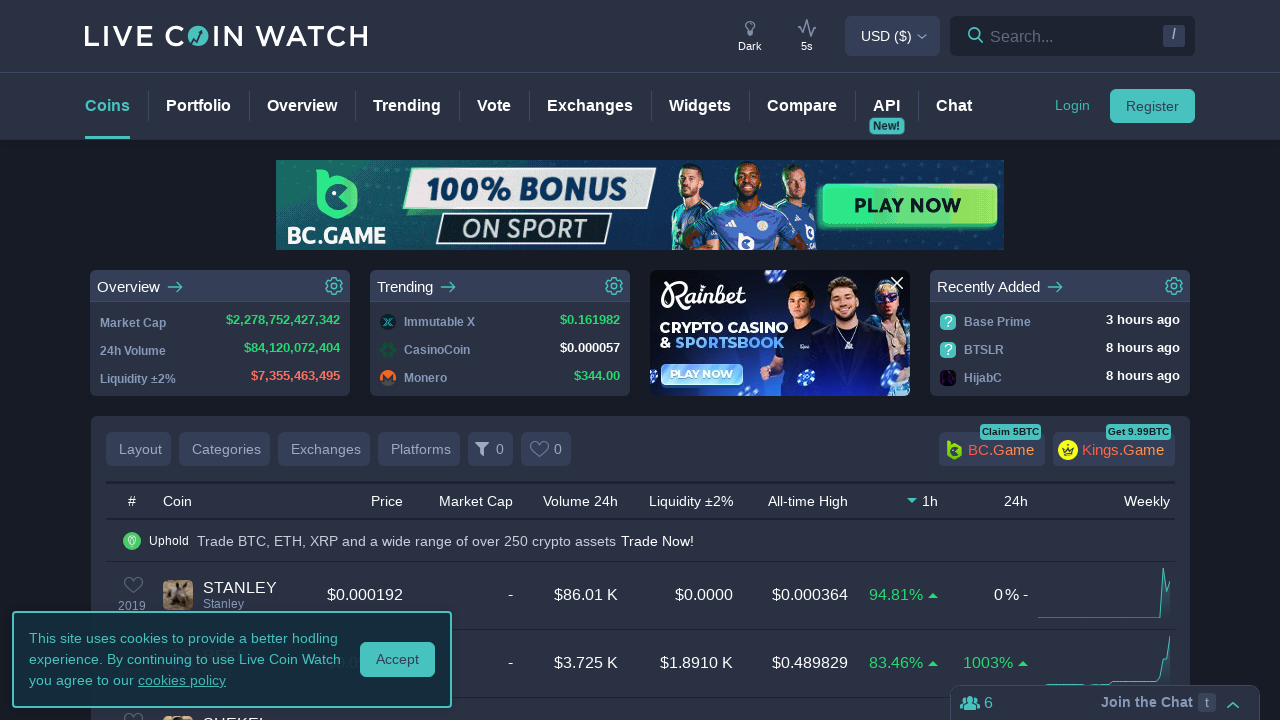

Parsed 50 percentage values from the column text
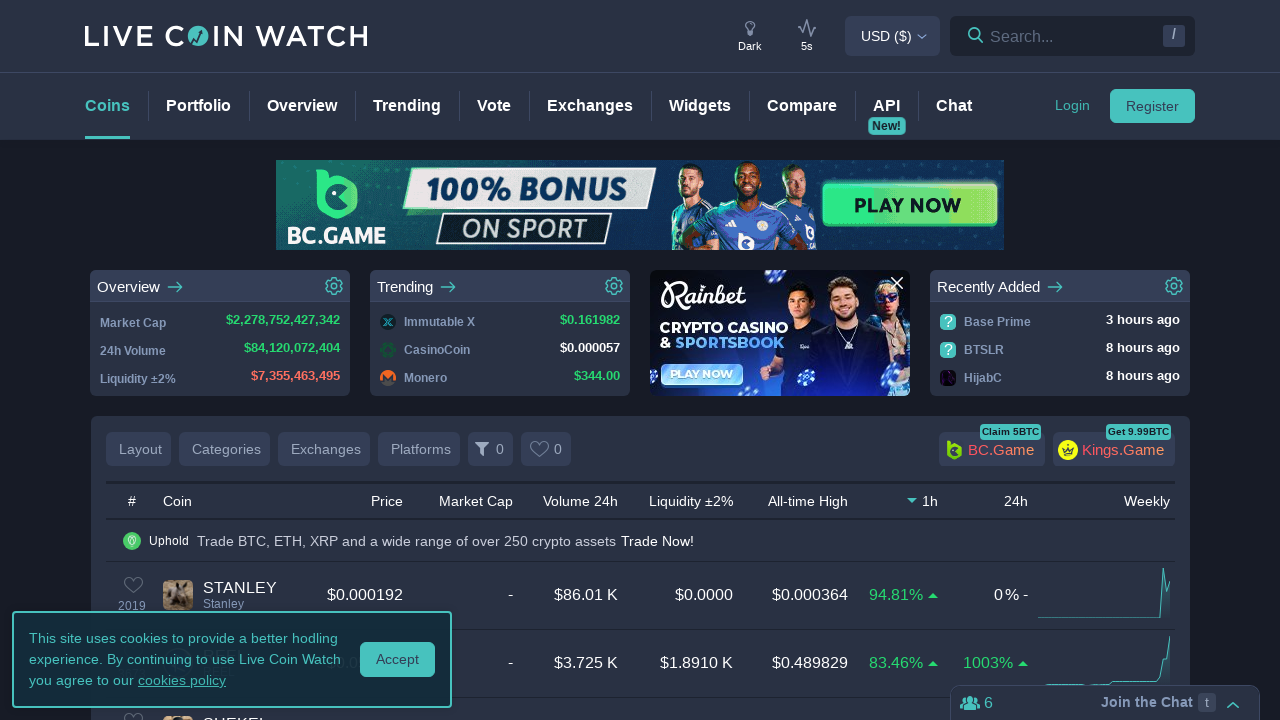

Created a reference list sorted in descending order for comparison
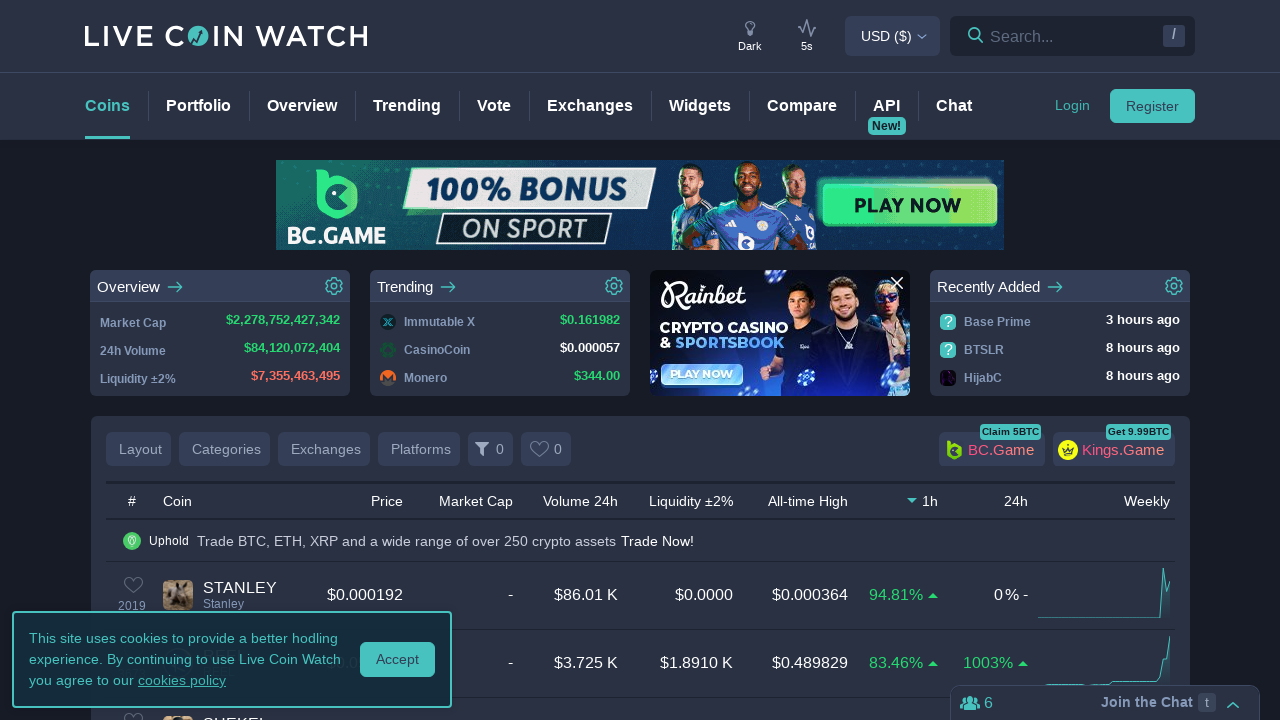

Verified that the 1h column is sorted in descending order - test passed
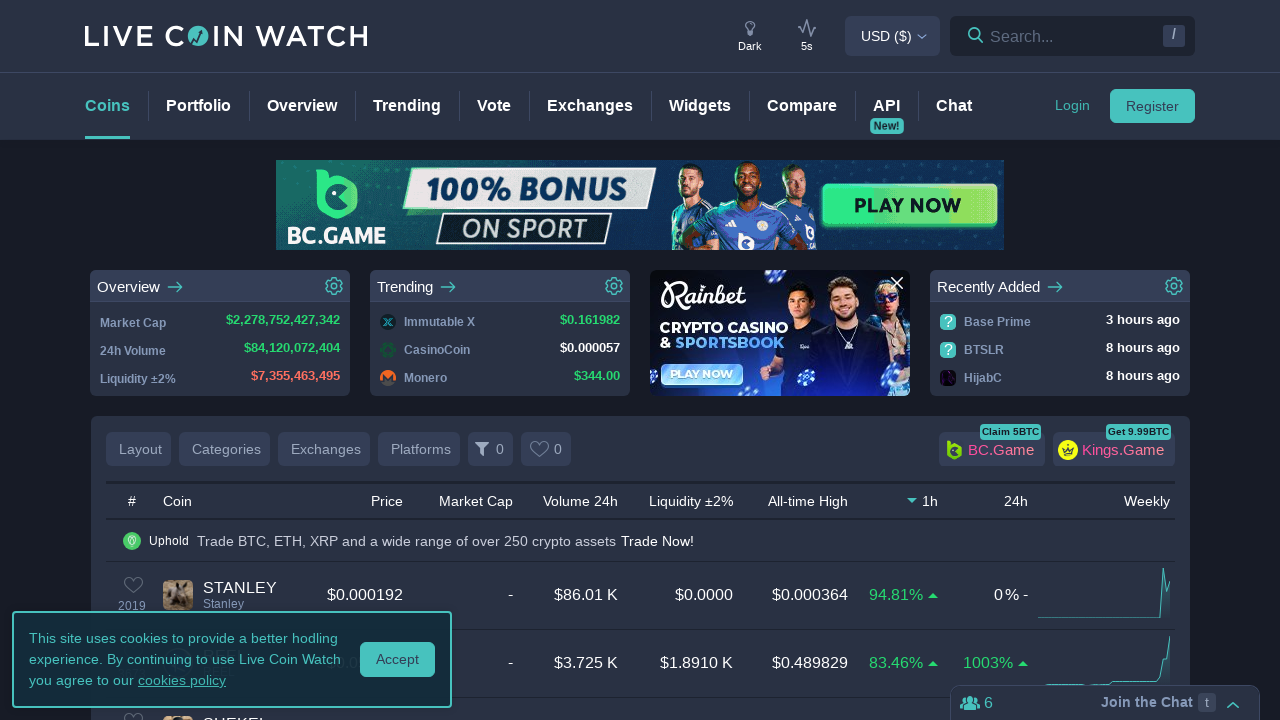

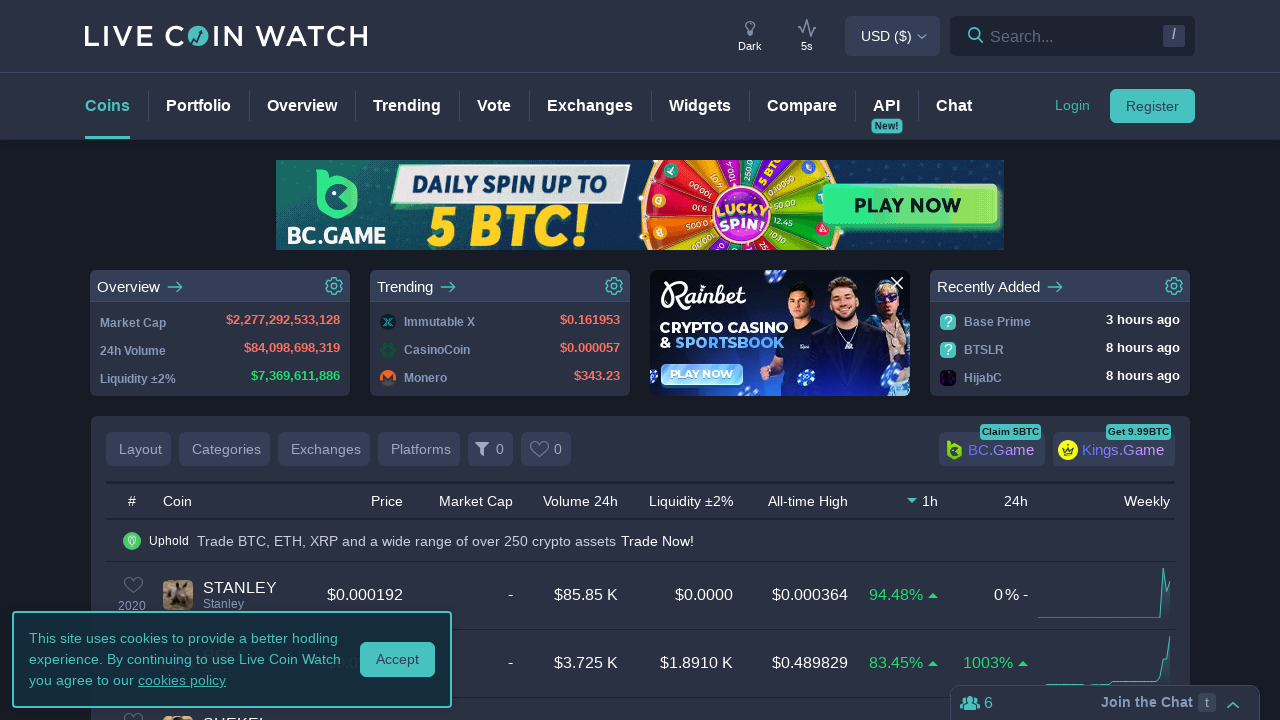